Checks element visibility, enabled state, and selection state for form elements including radio buttons and checkboxes

Starting URL: https://sqatools.in/dummy-booking-website/

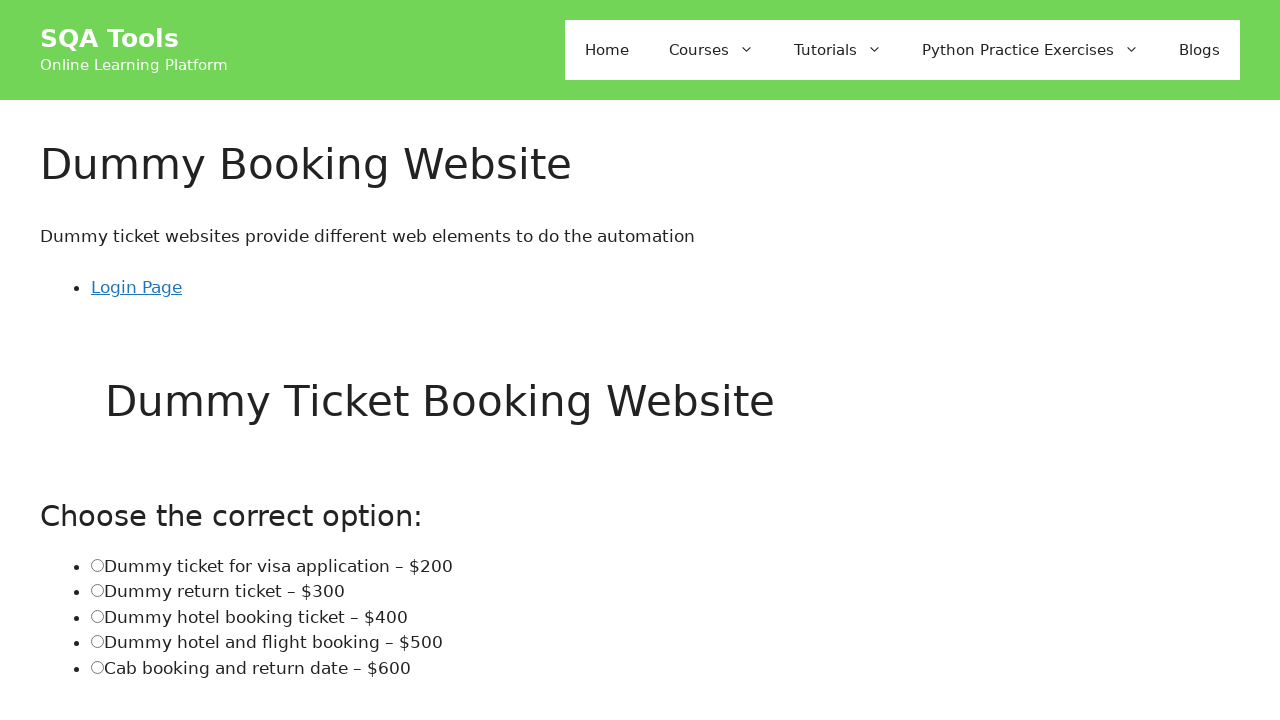

Located 'fromcity' input element
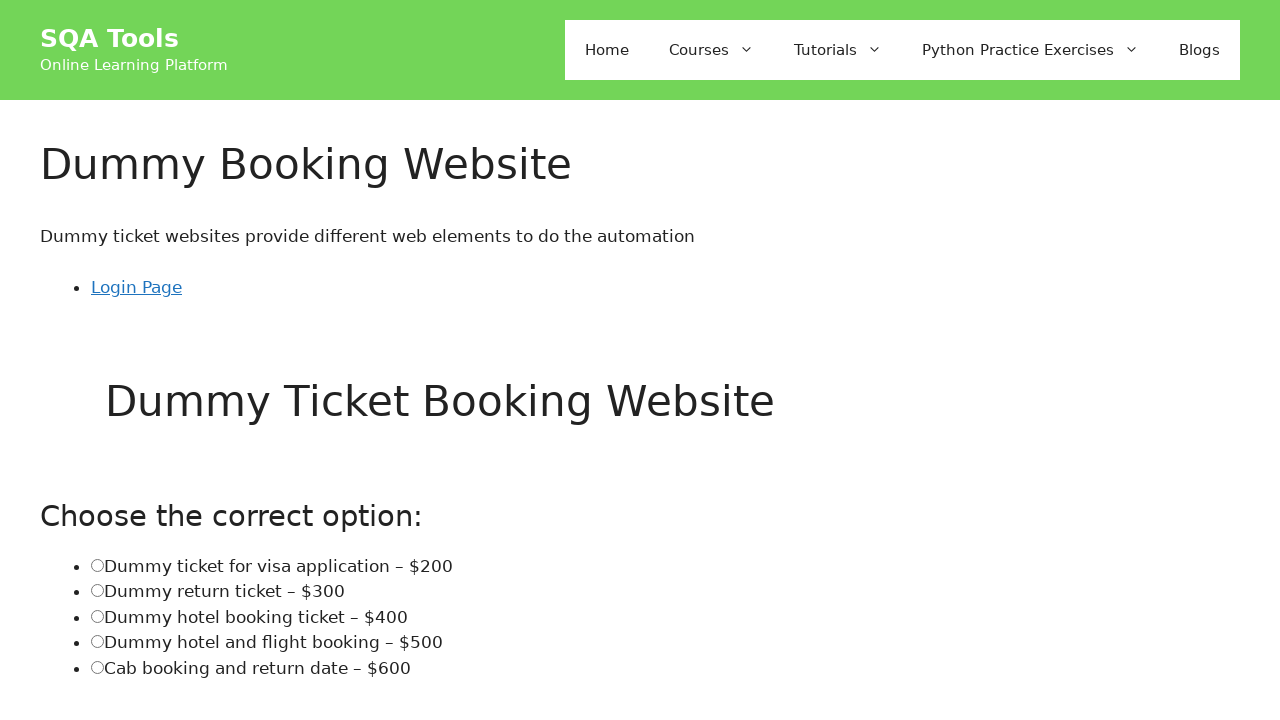

Checked if 'fromcity' element is visible
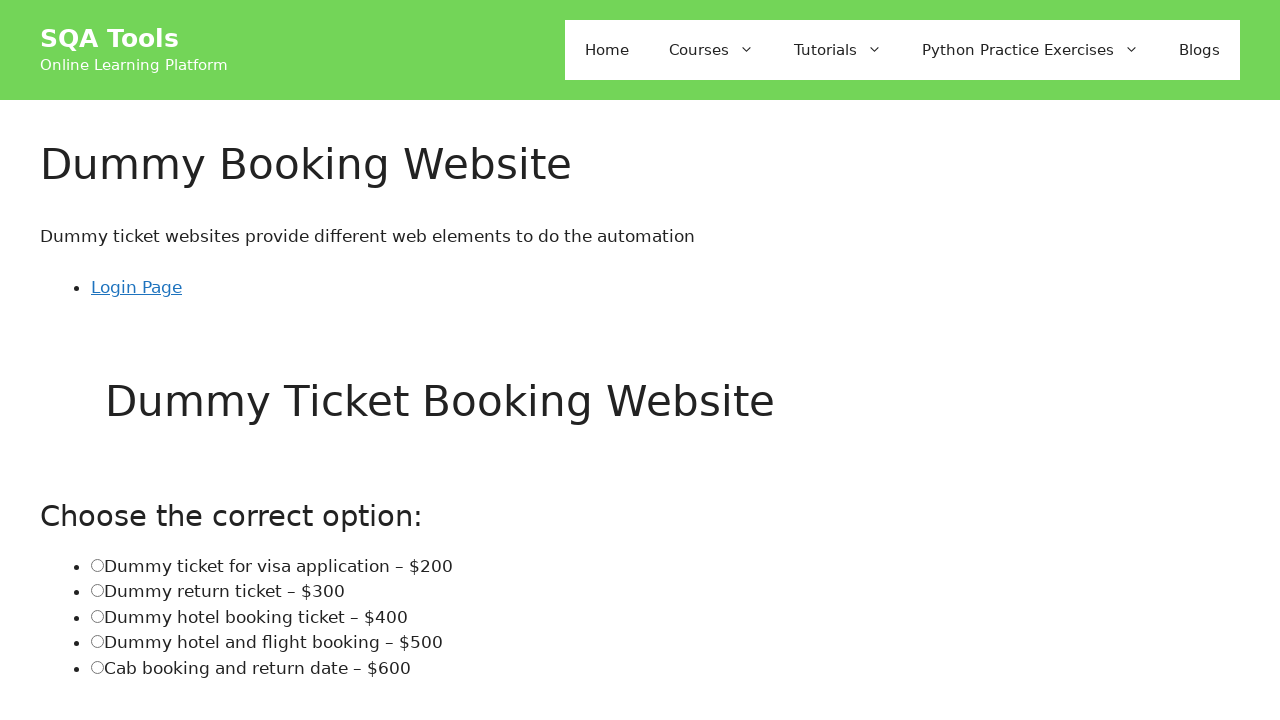

Checked if 'fromcity' element is enabled
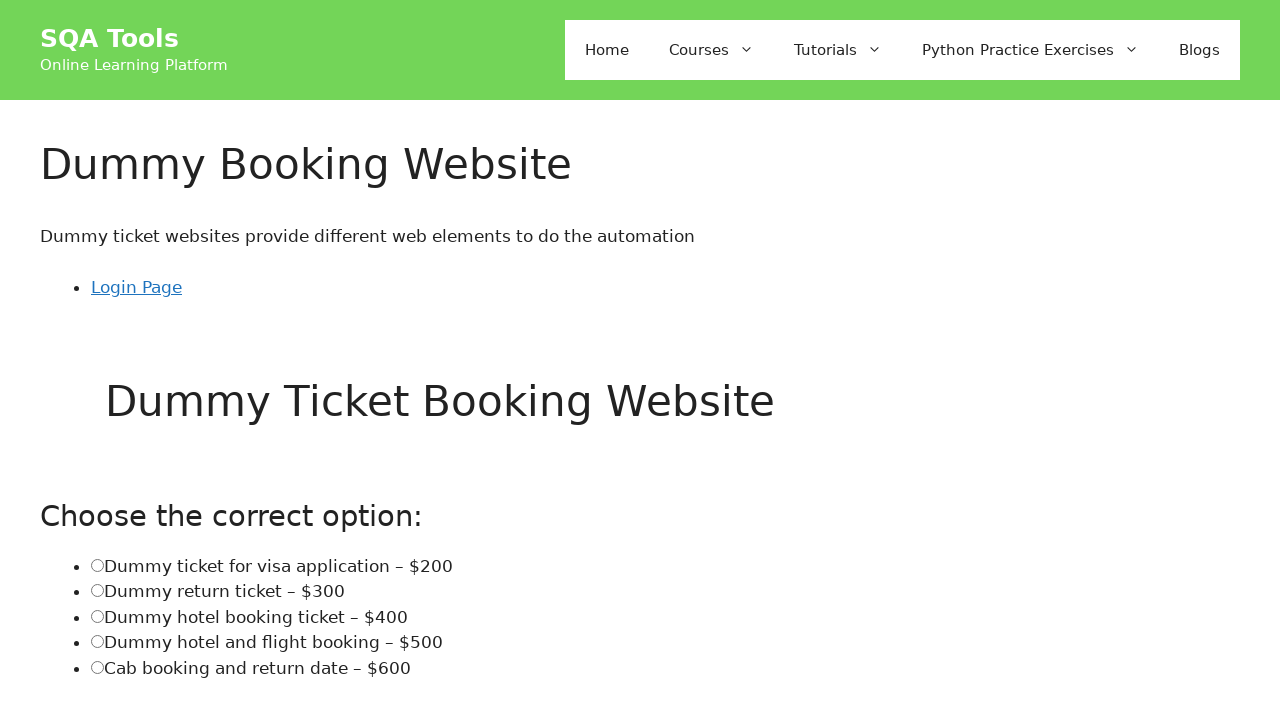

Located WhatsApp radio button element
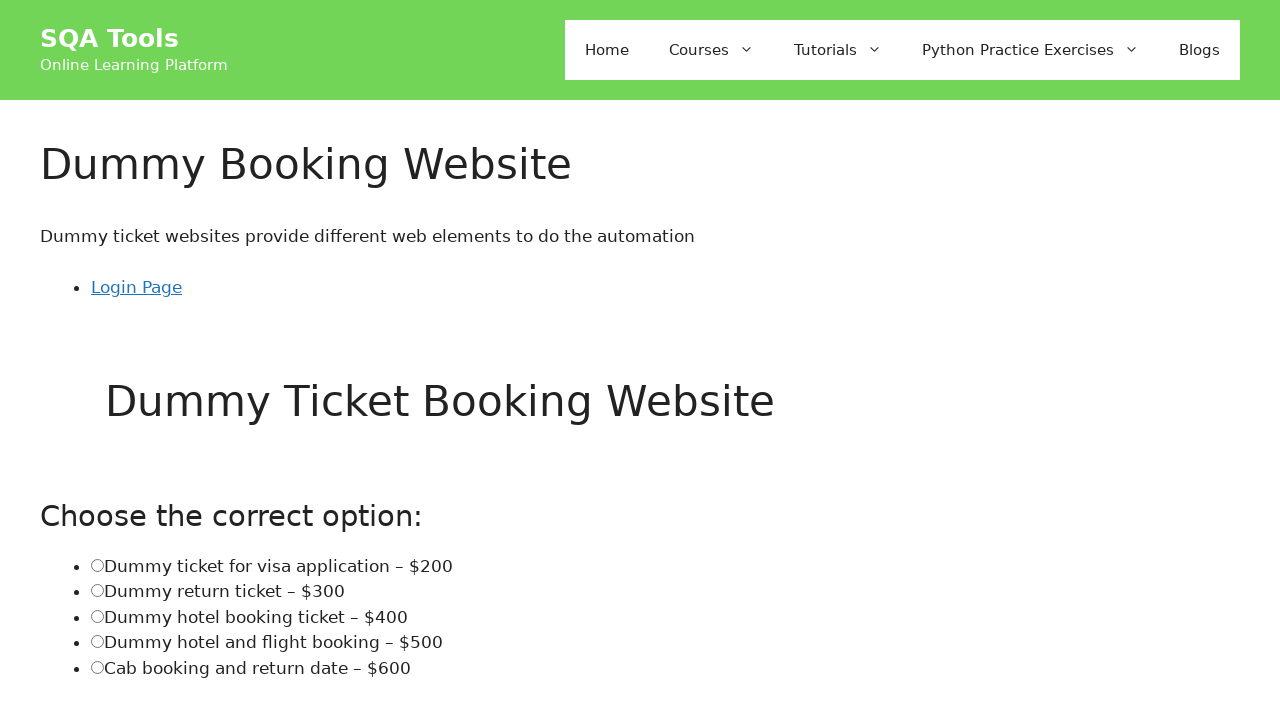

Checked WhatsApp radio button state before click
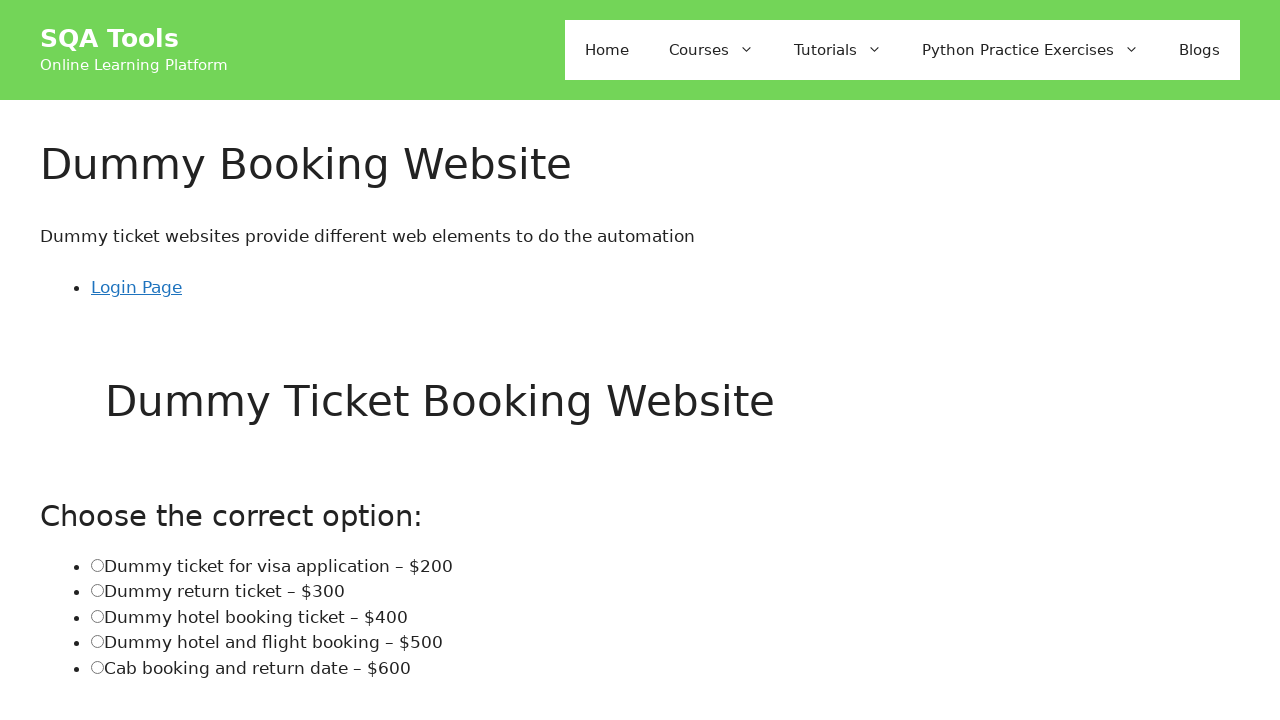

Clicked WhatsApp radio button at (112, 361) on #whatsapp
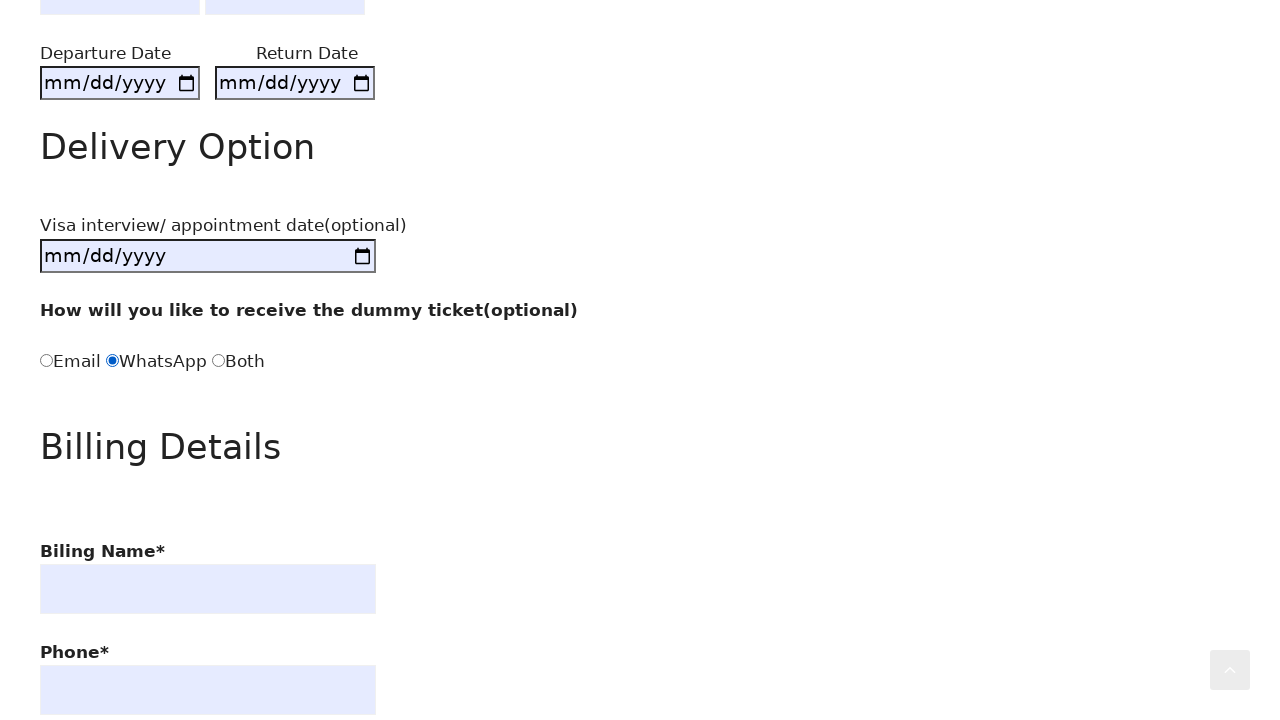

Checked WhatsApp radio button state after click
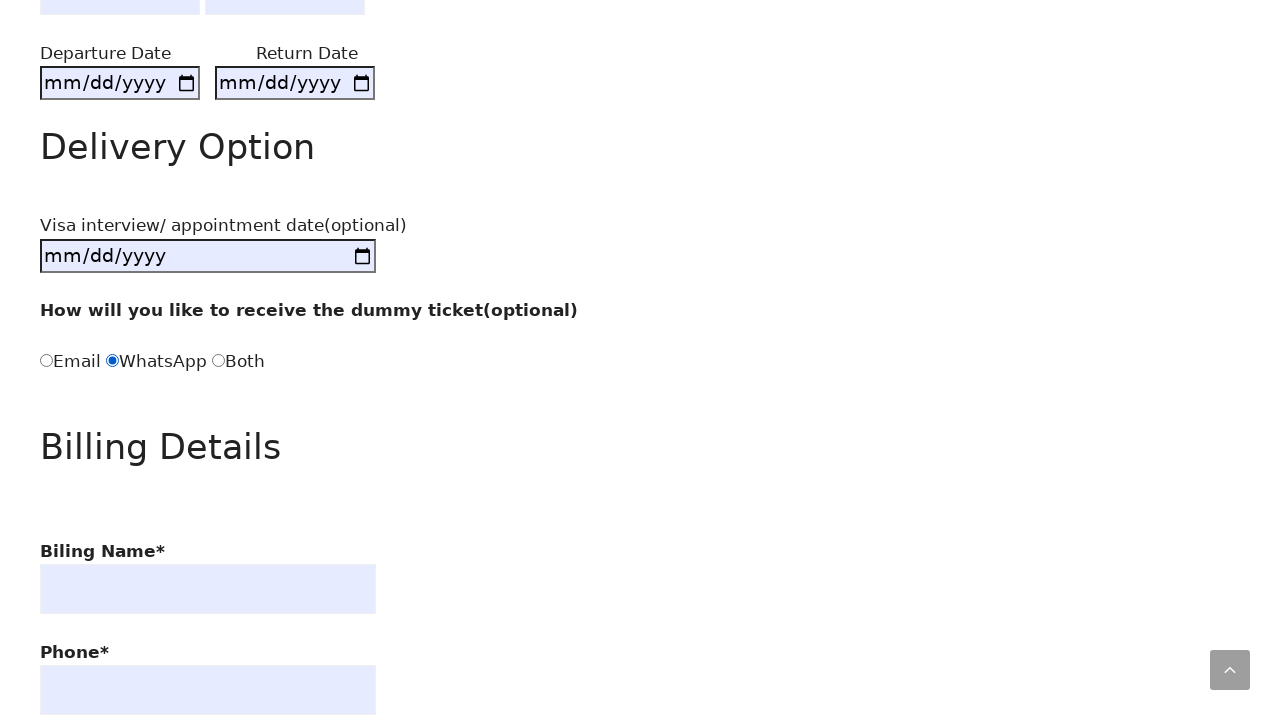

Located checkbox for row with value '6001'
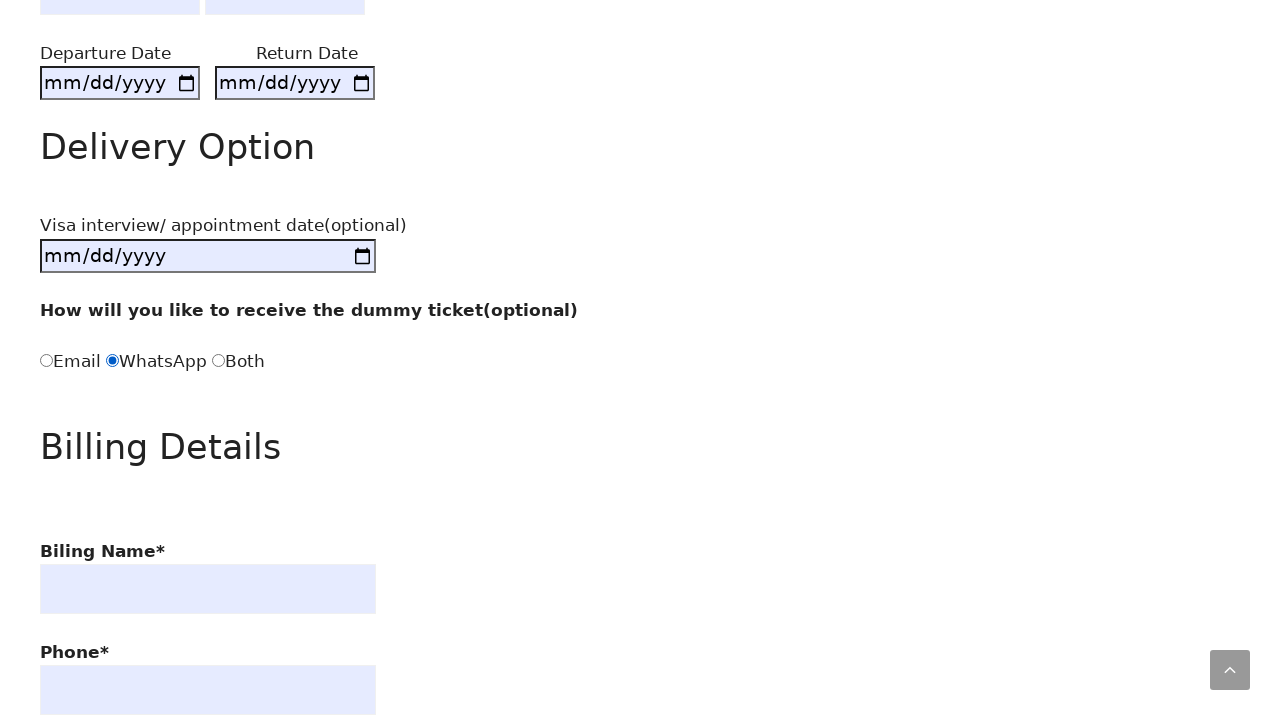

Checked checkbox state before click
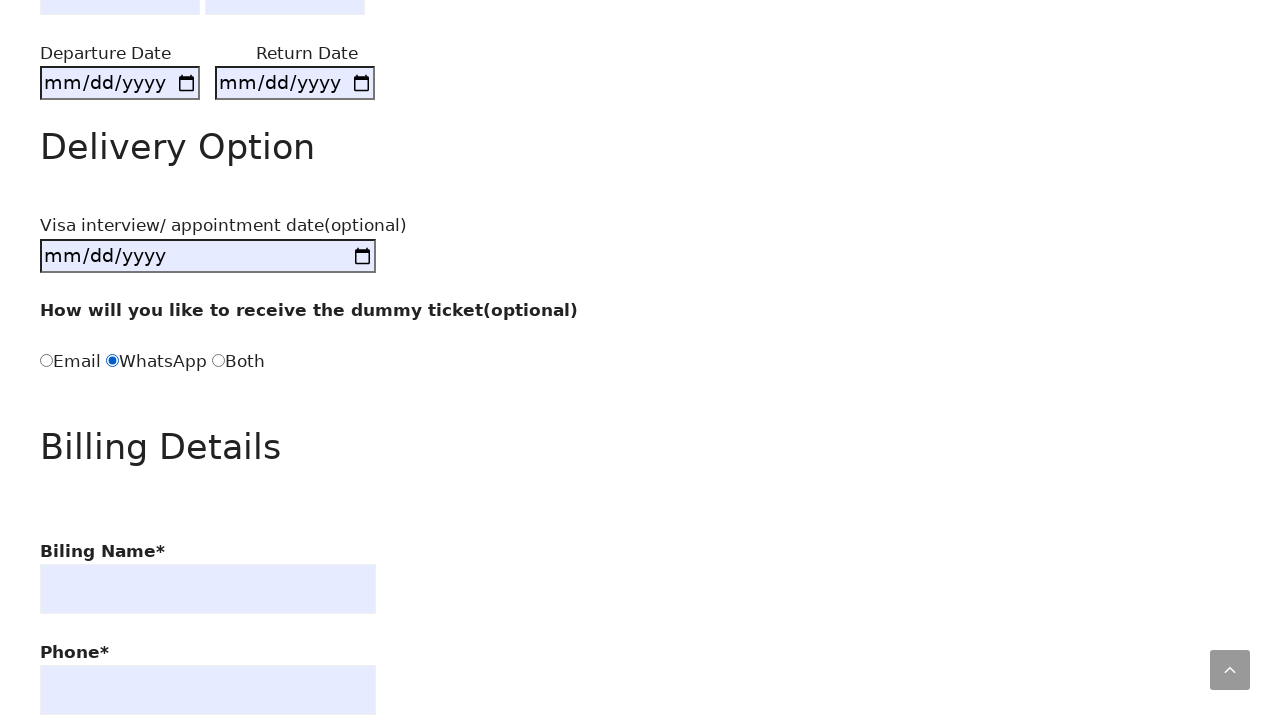

Clicked checkbox at (56, 361) on xpath=//td[text()='6001']//parent::tr//input
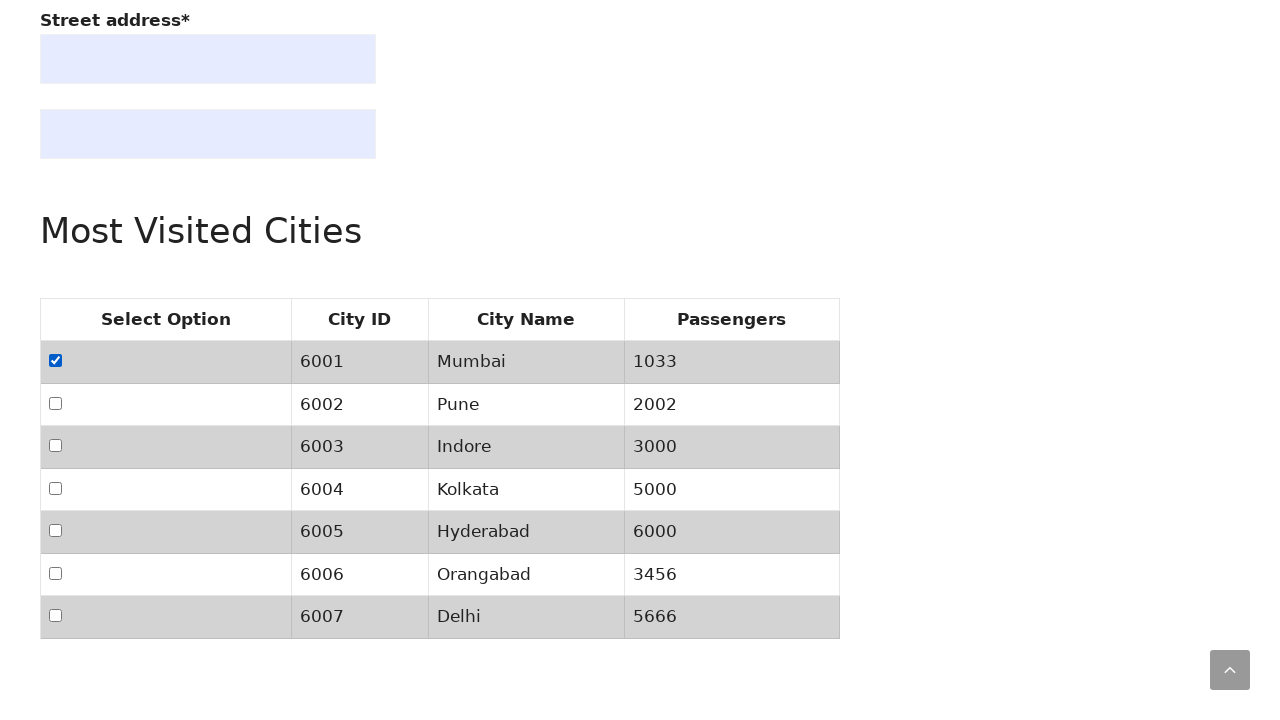

Waited 5 seconds for page state to stabilize
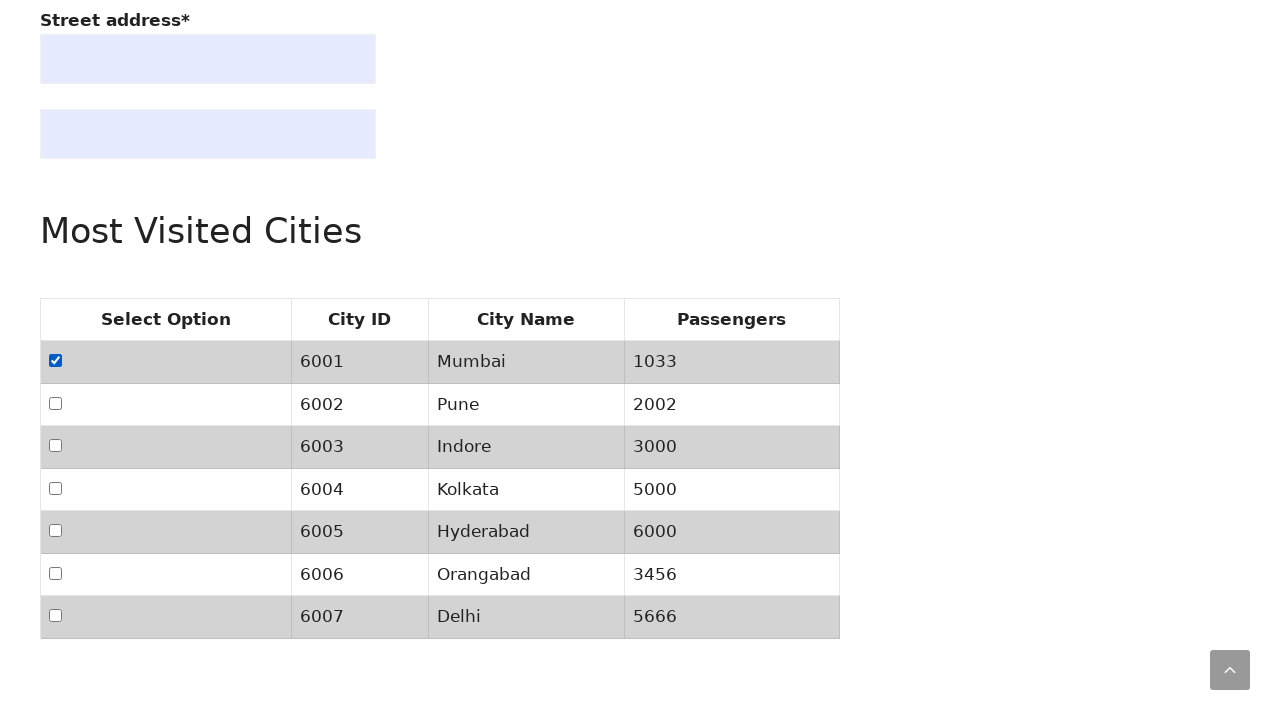

Checked checkbox state after click and wait
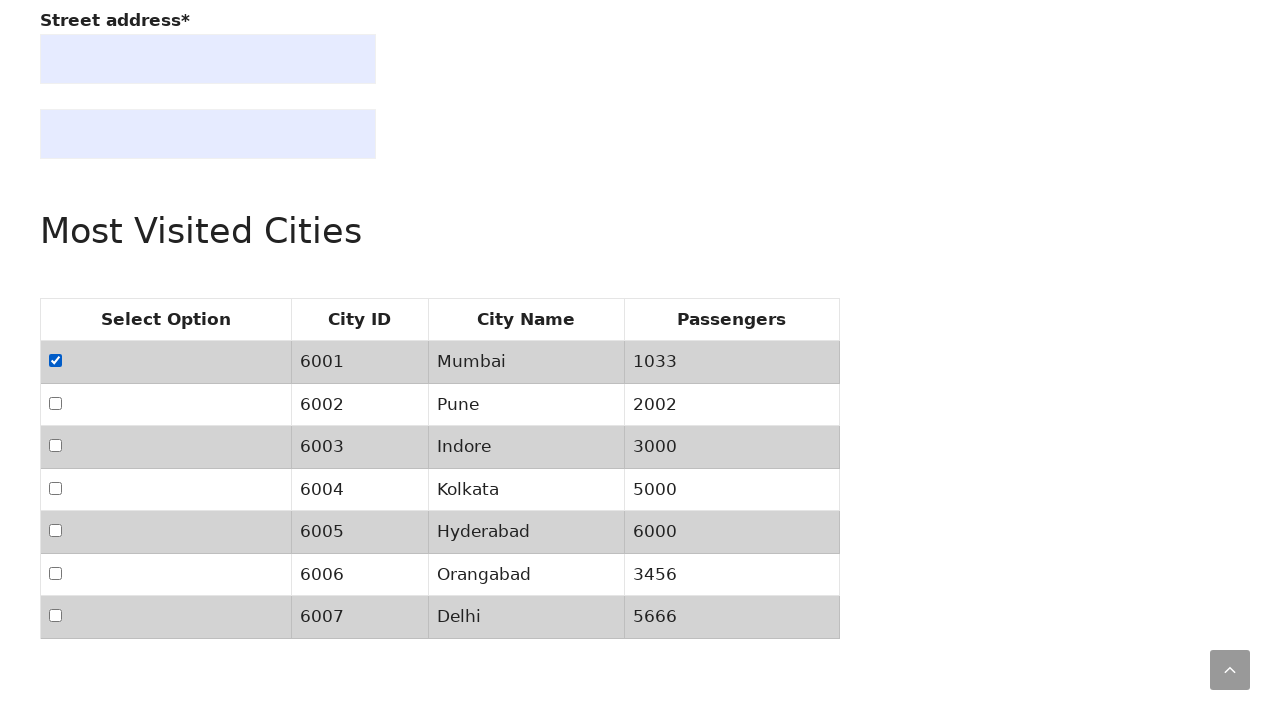

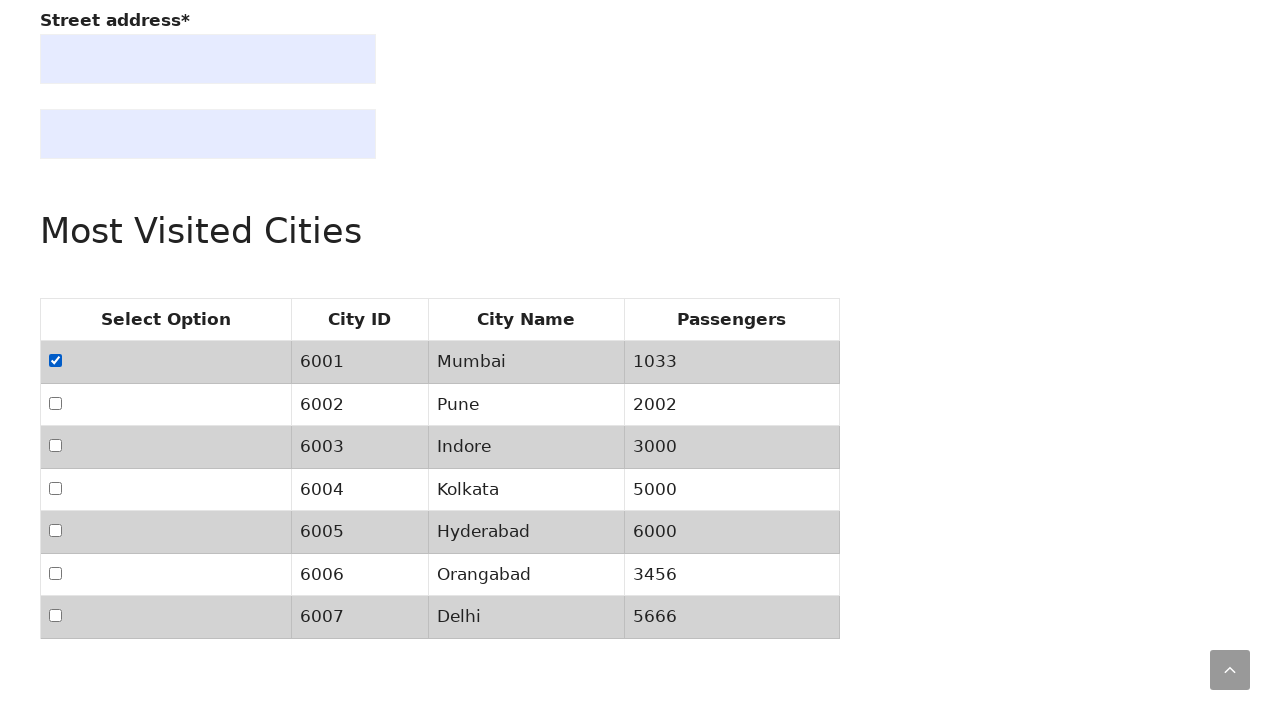